Tests a todo list application by checking off existing items and adding a new todo item to the list

Starting URL: https://lambdatest.github.io/sample-todo-app/

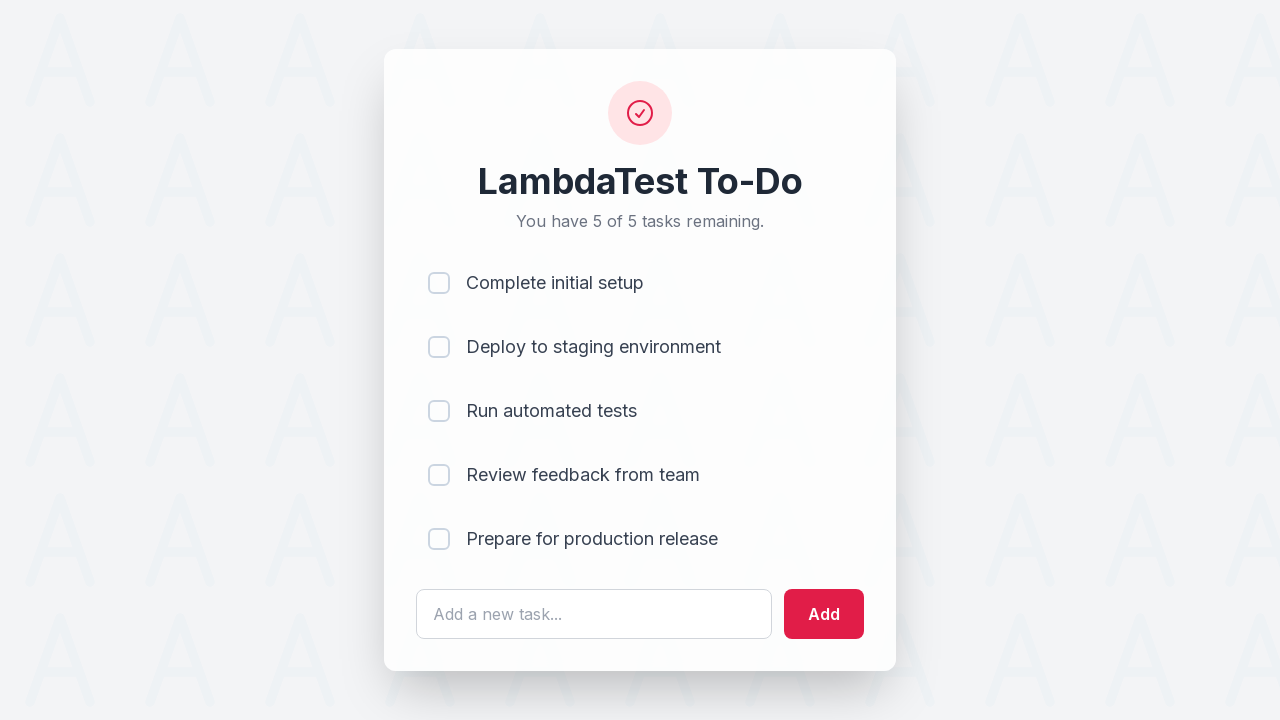

Checked off first todo item at (439, 283) on input[name='li1']
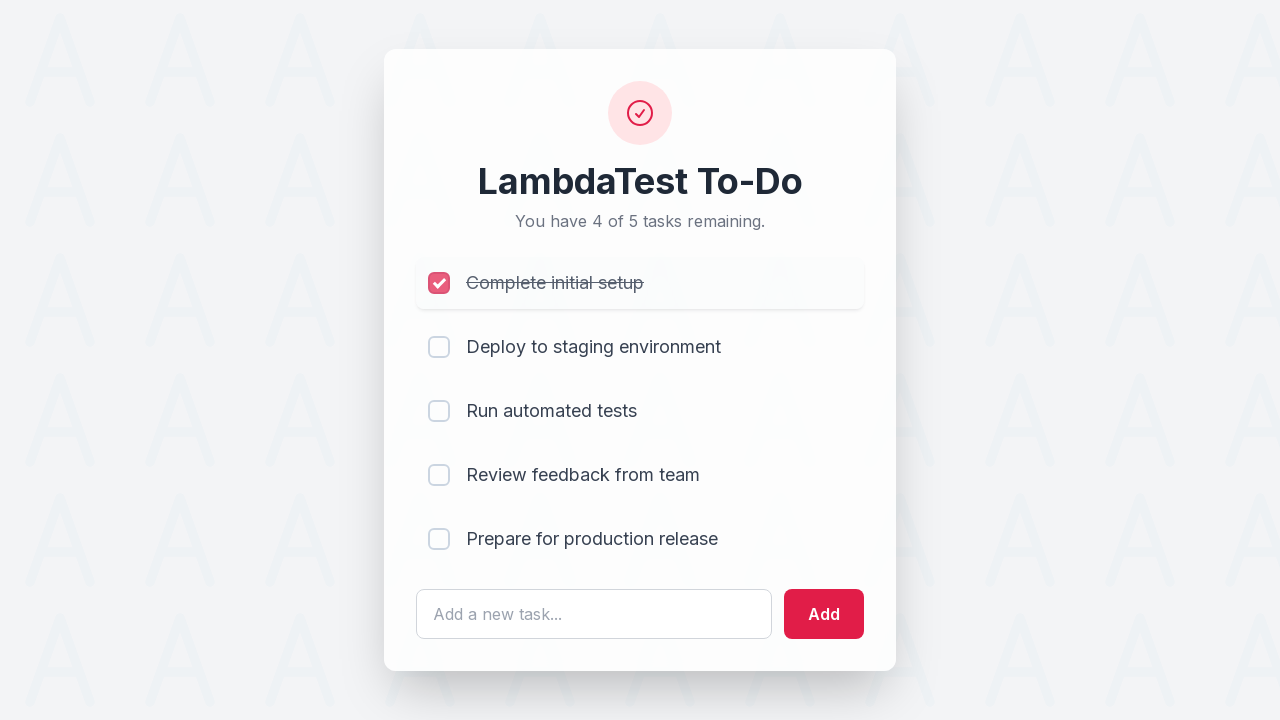

Checked off second todo item at (439, 347) on input[name='li2']
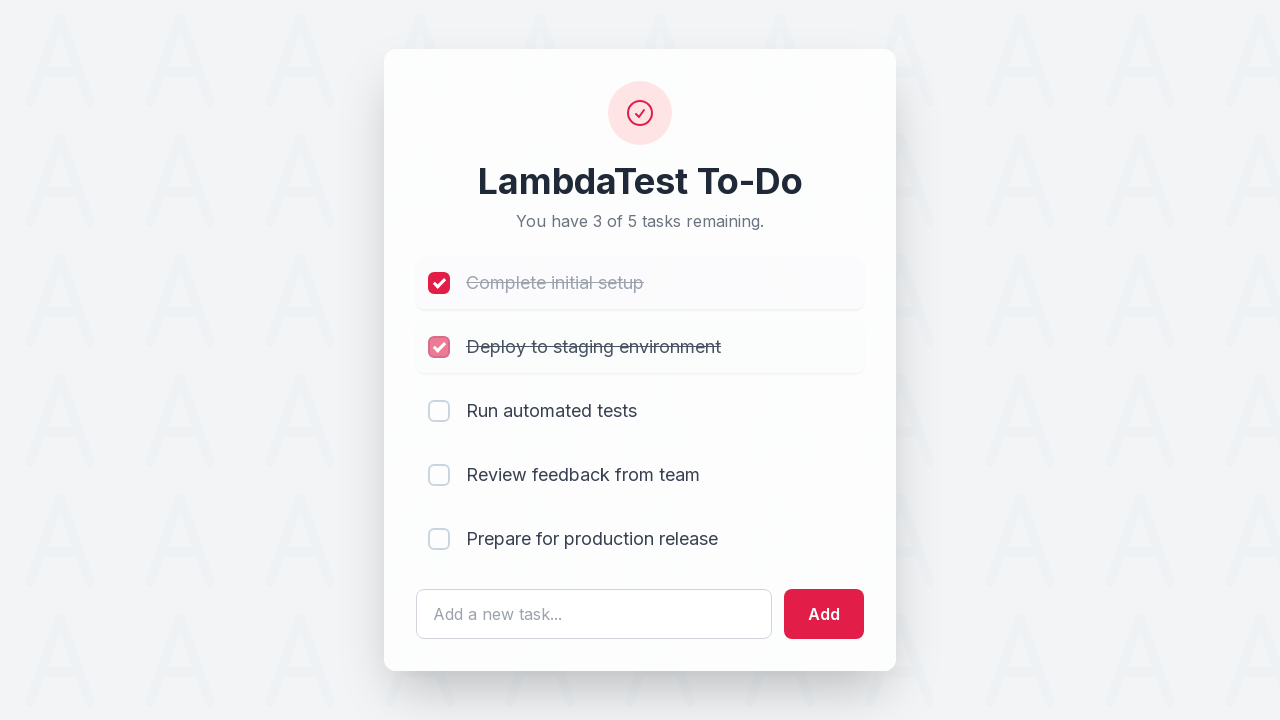

Entered new todo item text: 'Yey, Let's add it to list' on #sampletodotext
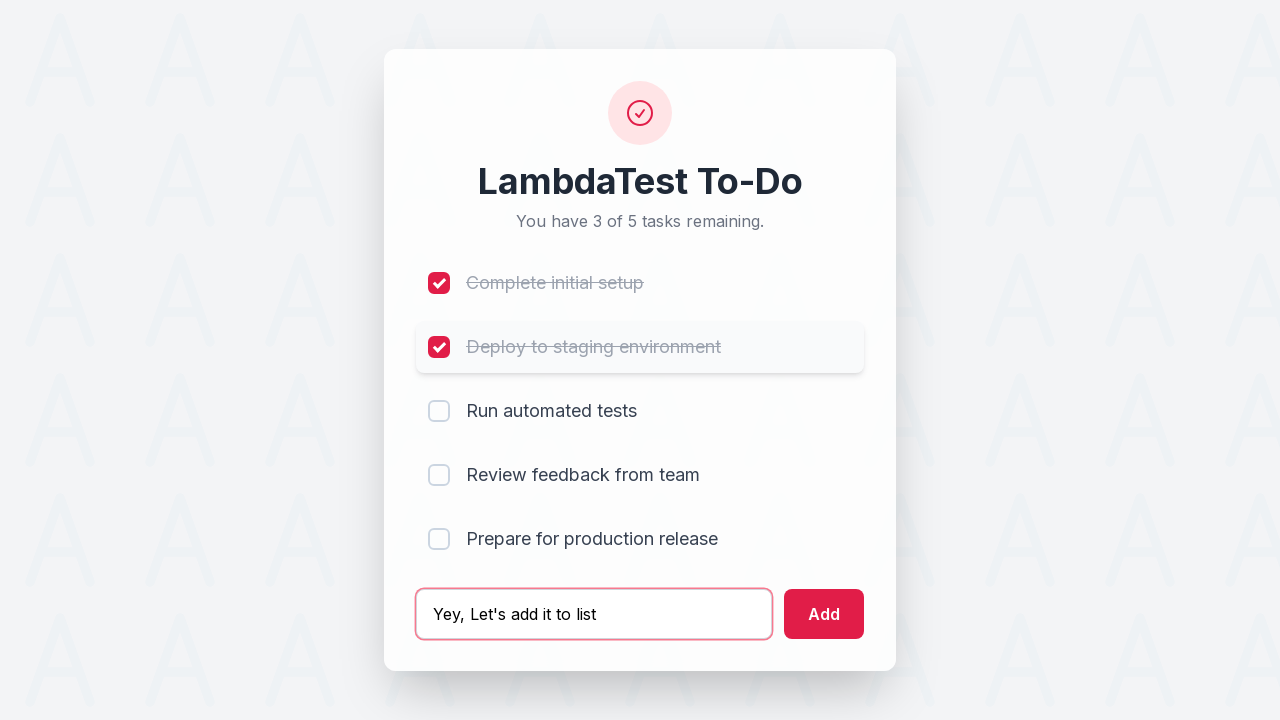

Clicked add button to add new todo item at (824, 614) on #addbutton
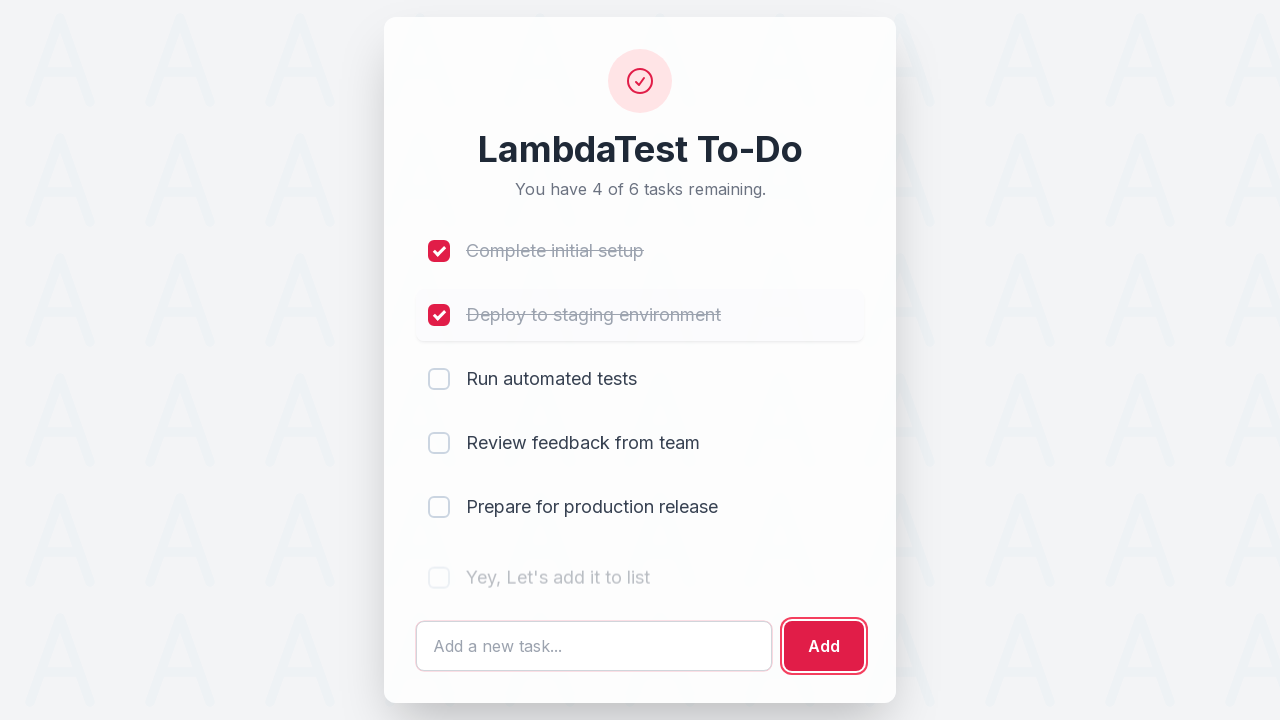

Verified new todo item was added to the list
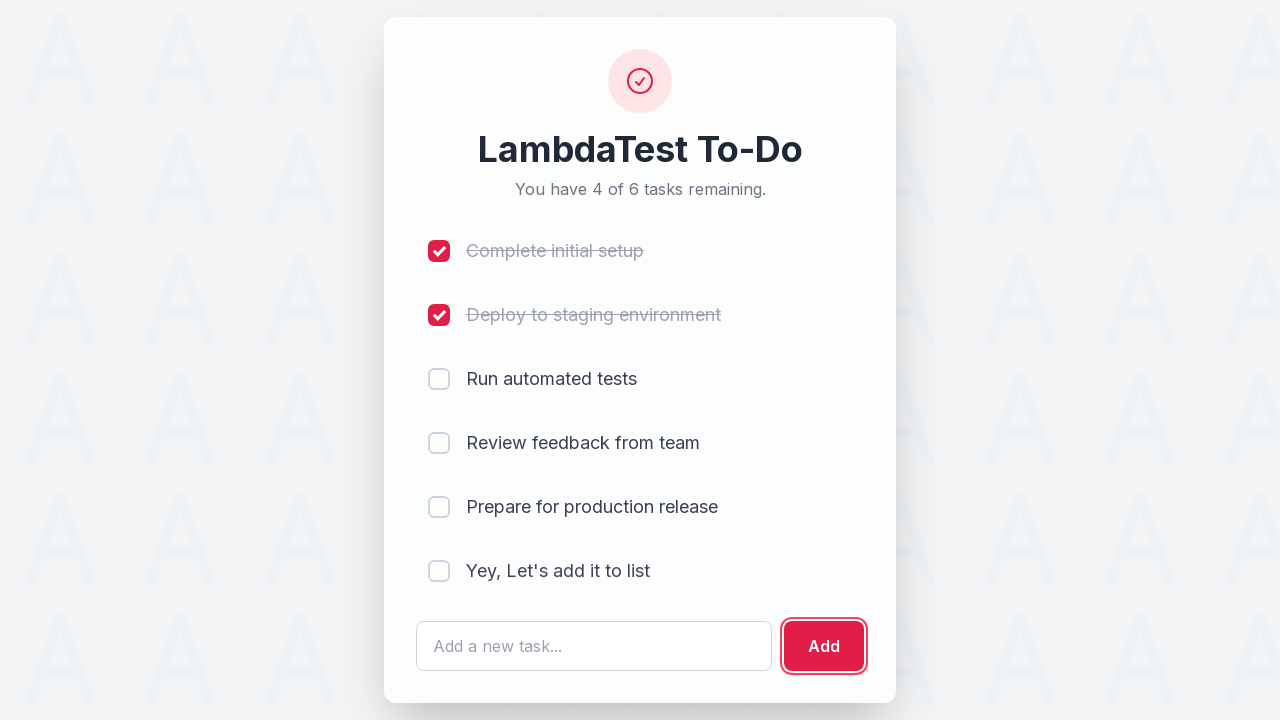

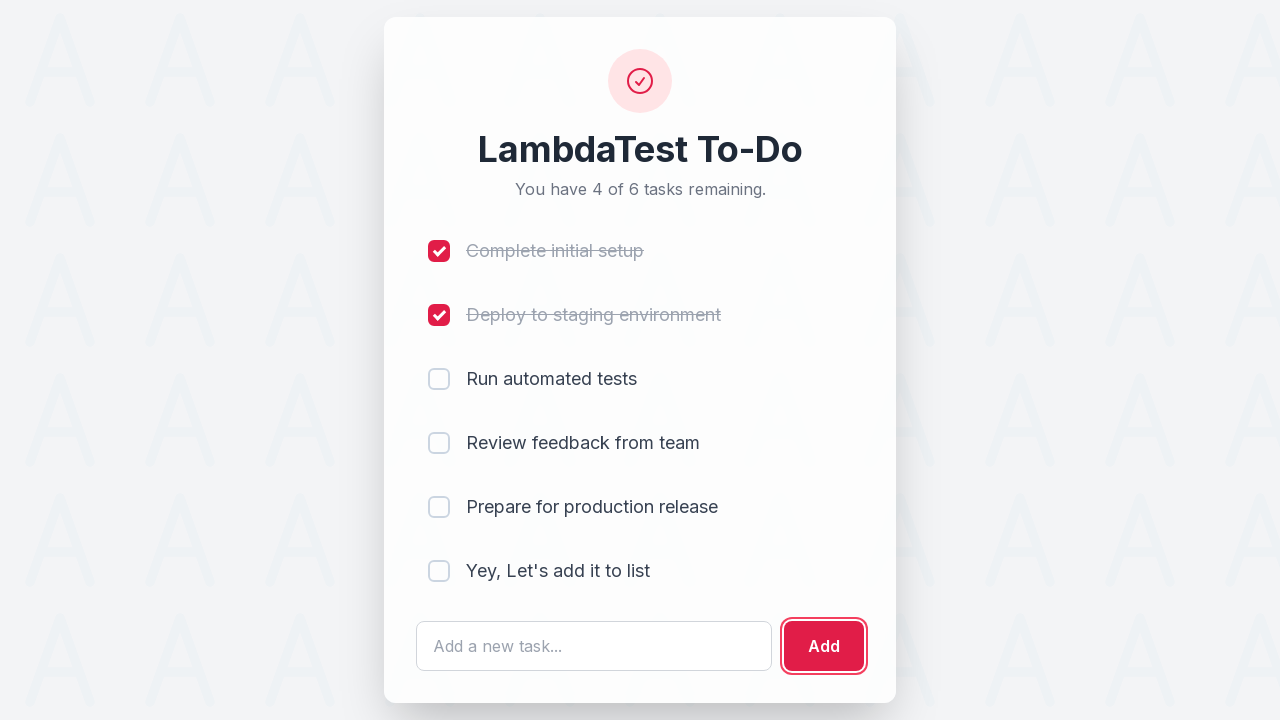